Tests drag and drop functionality on the jQuery UI draggable demo page by switching to an iframe and dragging an element horizontally by 150 pixels.

Starting URL: https://jqueryui.com/draggable/

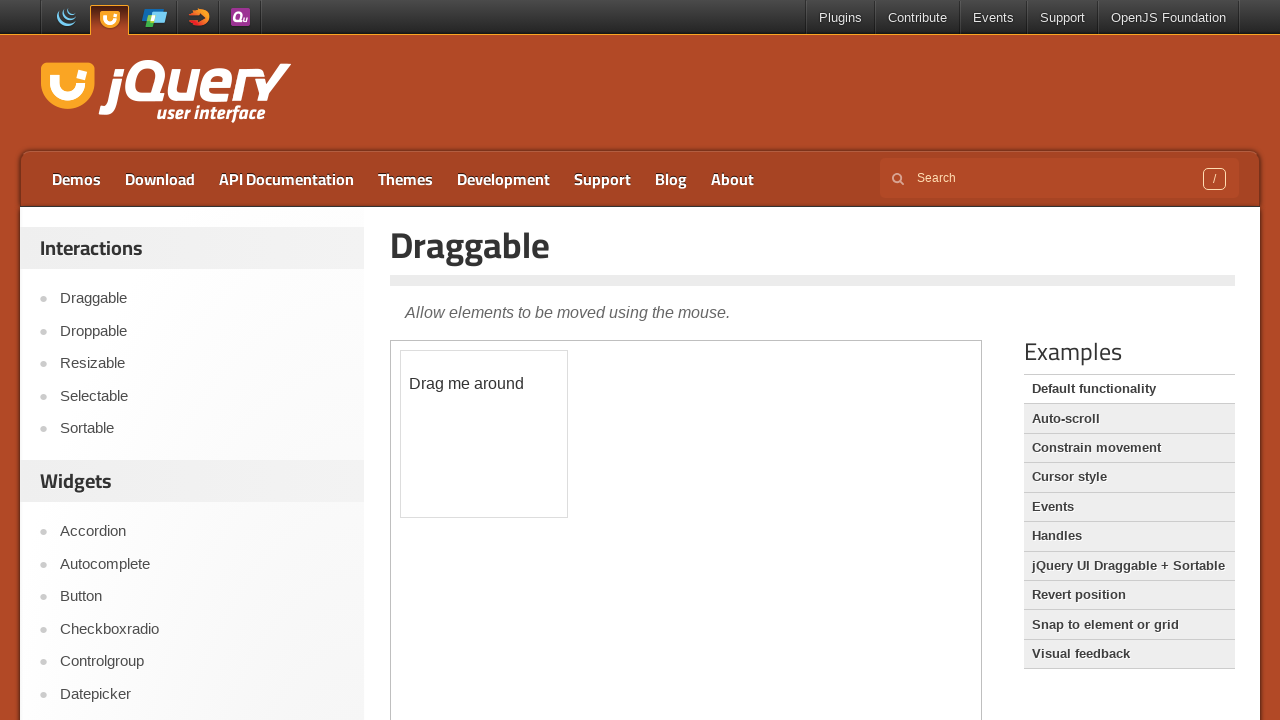

Navigated to jQuery UI draggable demo page
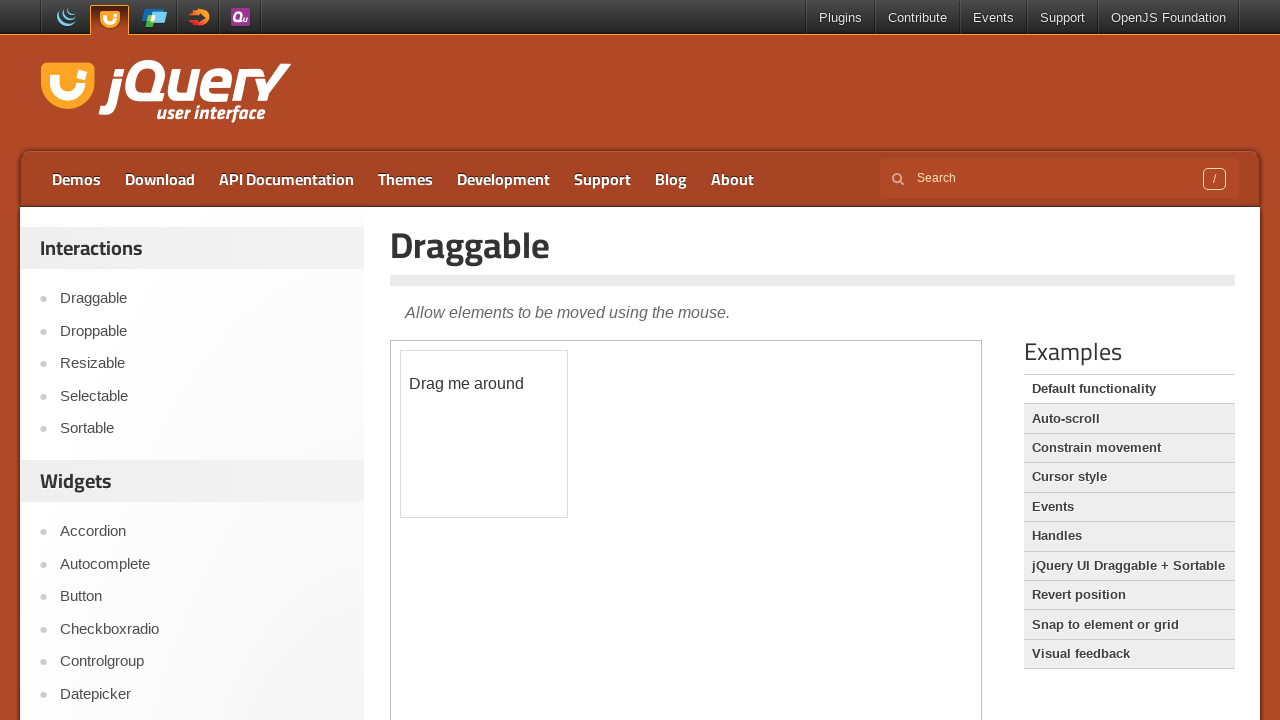

Located demo iframe
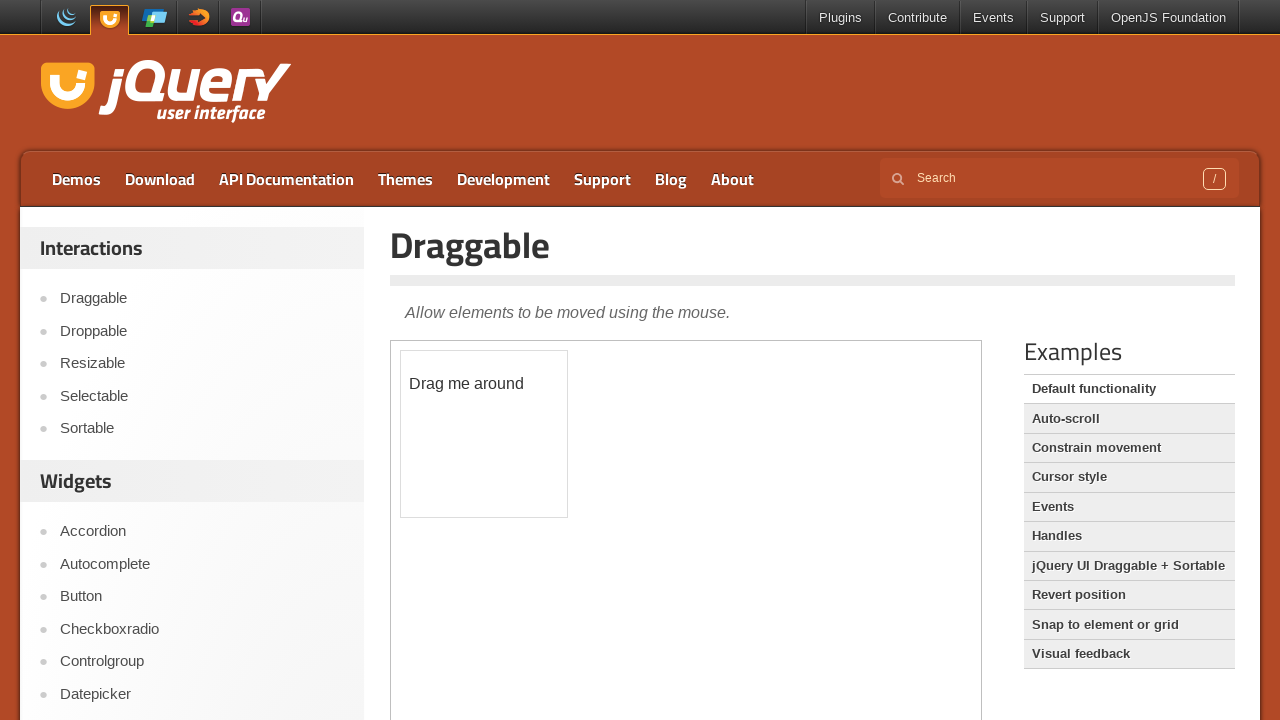

Located draggable element within iframe
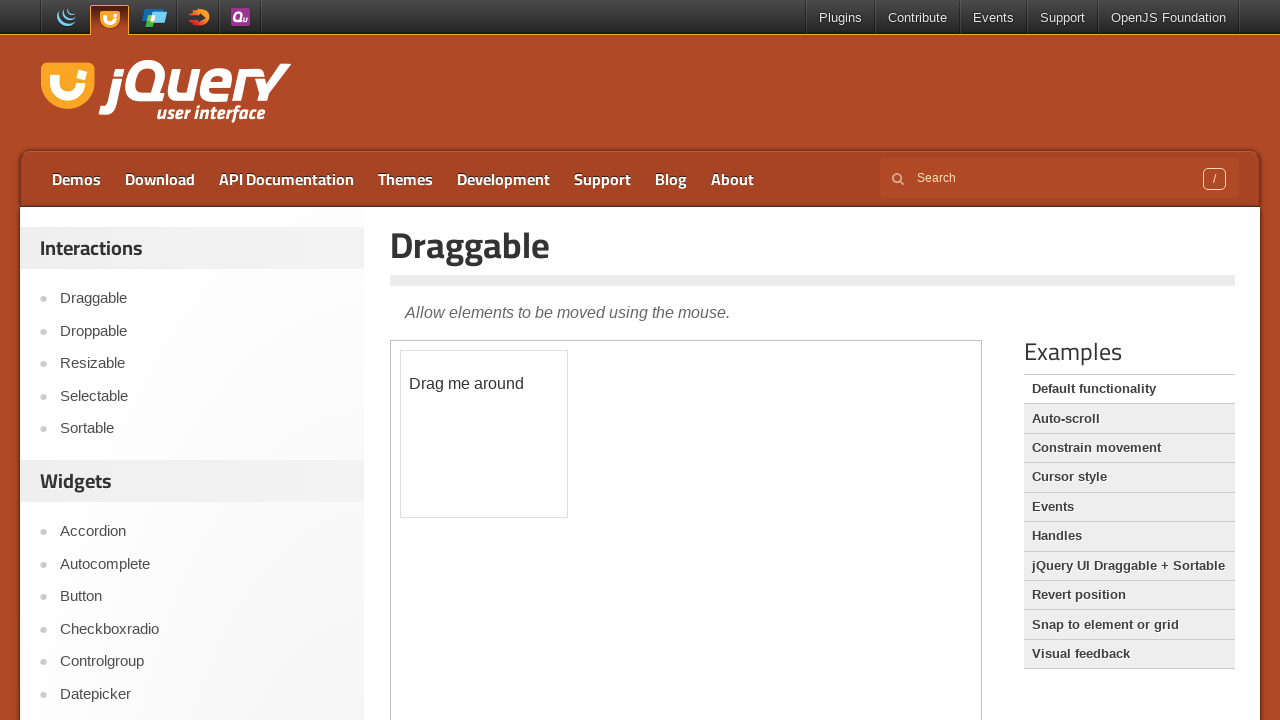

Draggable element is now visible
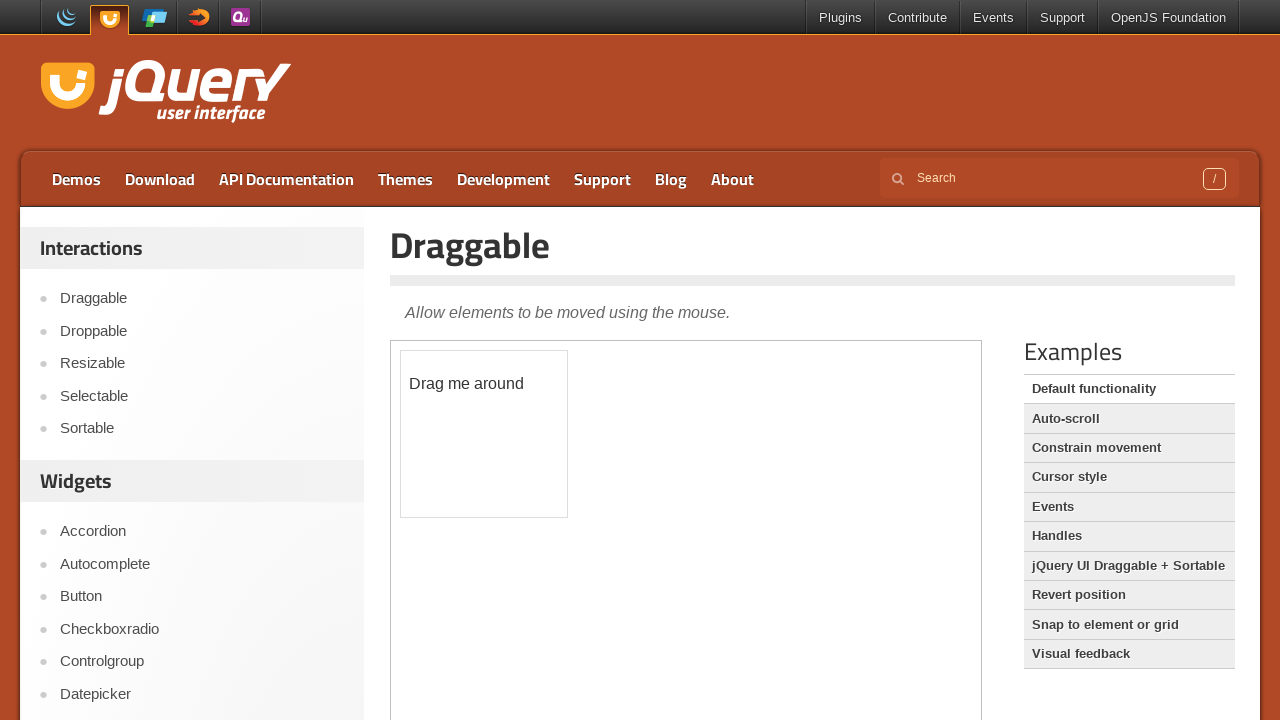

Retrieved bounding box of draggable element
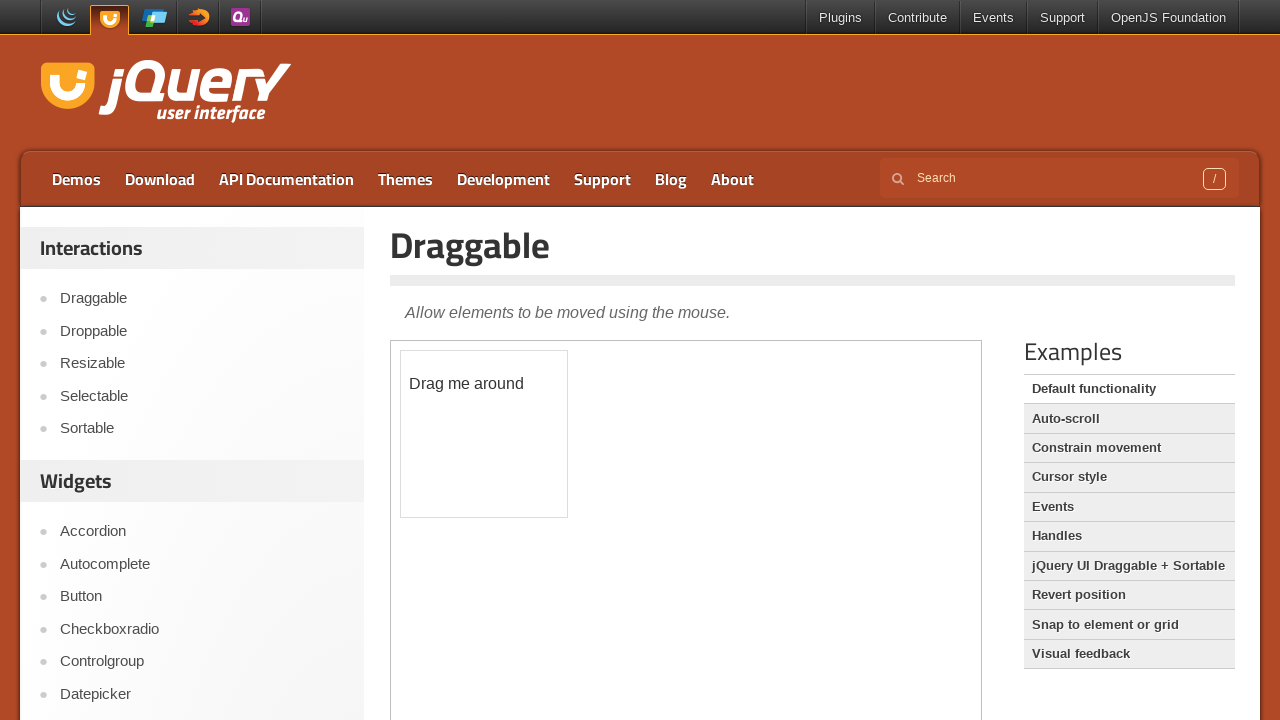

Accessed iframe content frame
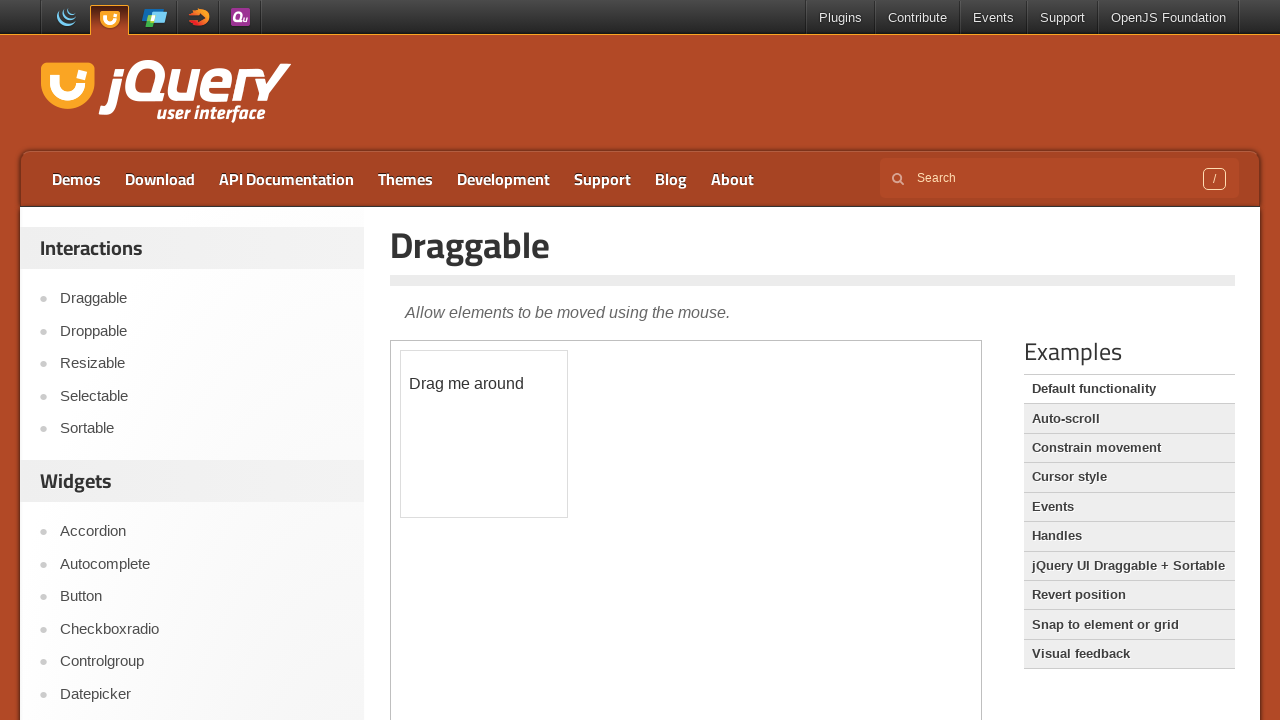

Dragged element horizontally 150 pixels to the right at (551, 351)
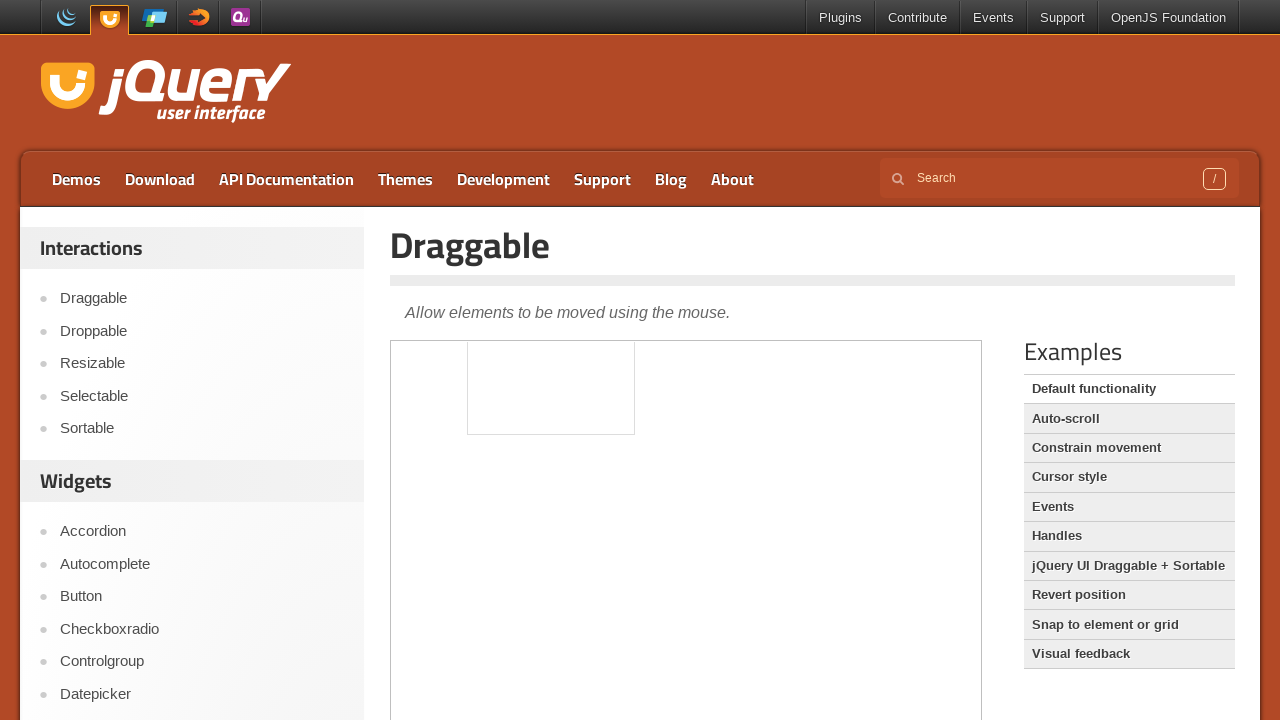

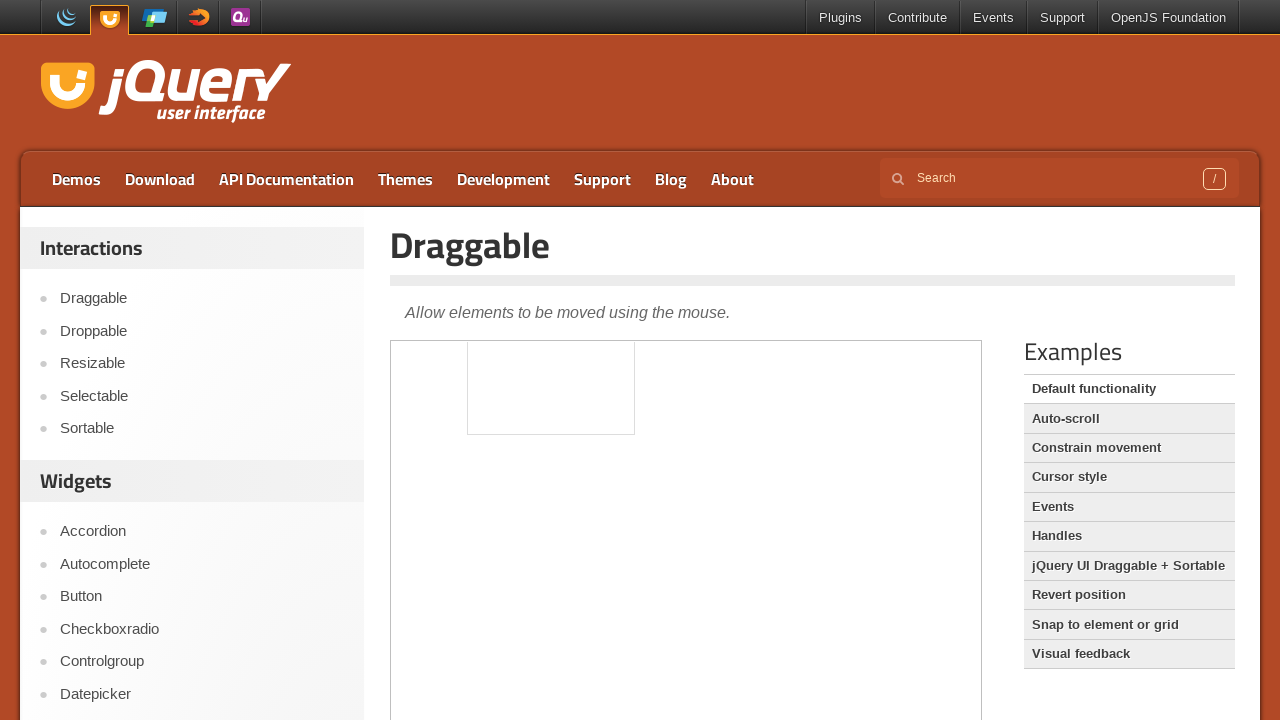